Navigates to ToolsQA website and scrolls to the "Latest Articles" section to verify it's visible on the page

Starting URL: https://toolsqa.com/

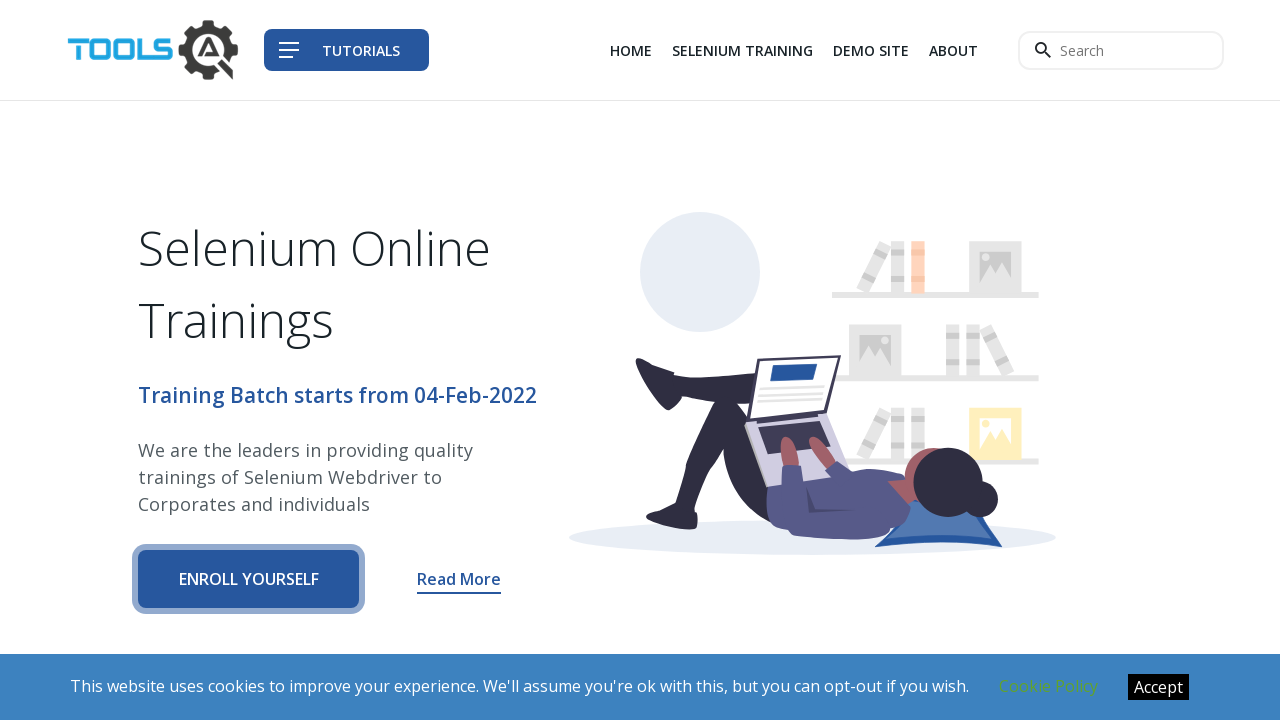

Located the 'Latest Articles' link element
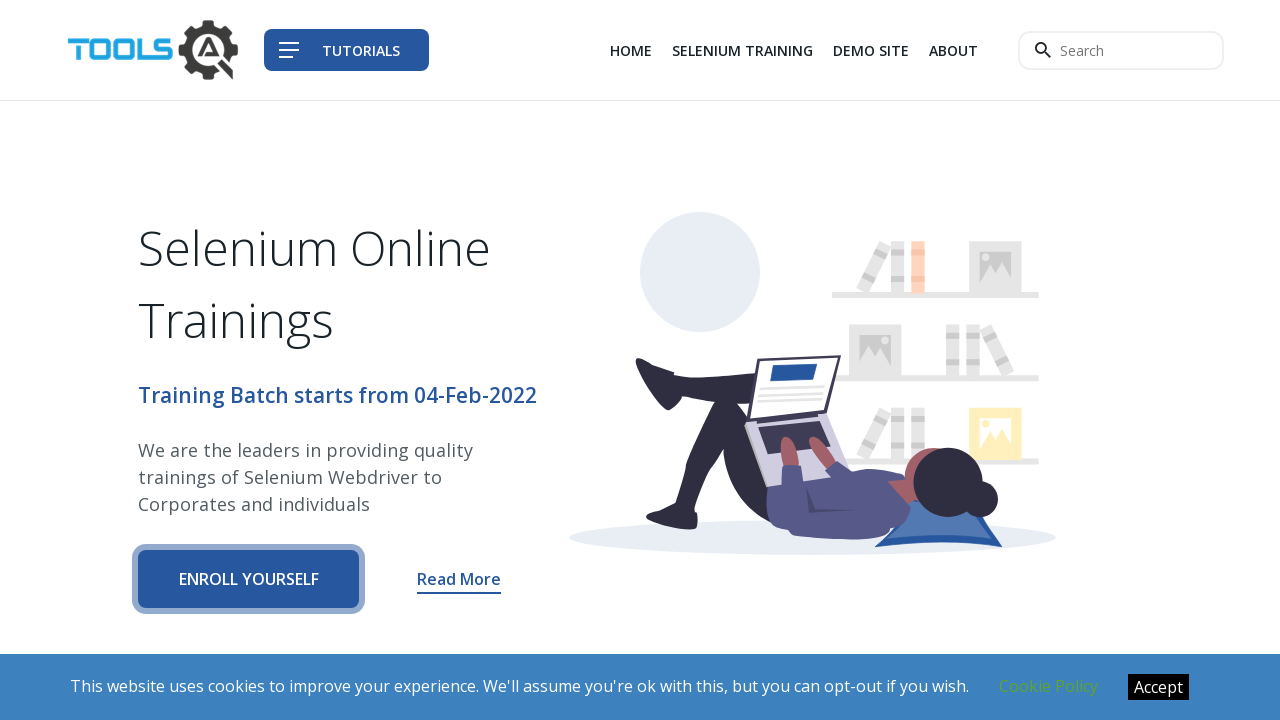

Scrolled 'Latest Articles' section into view
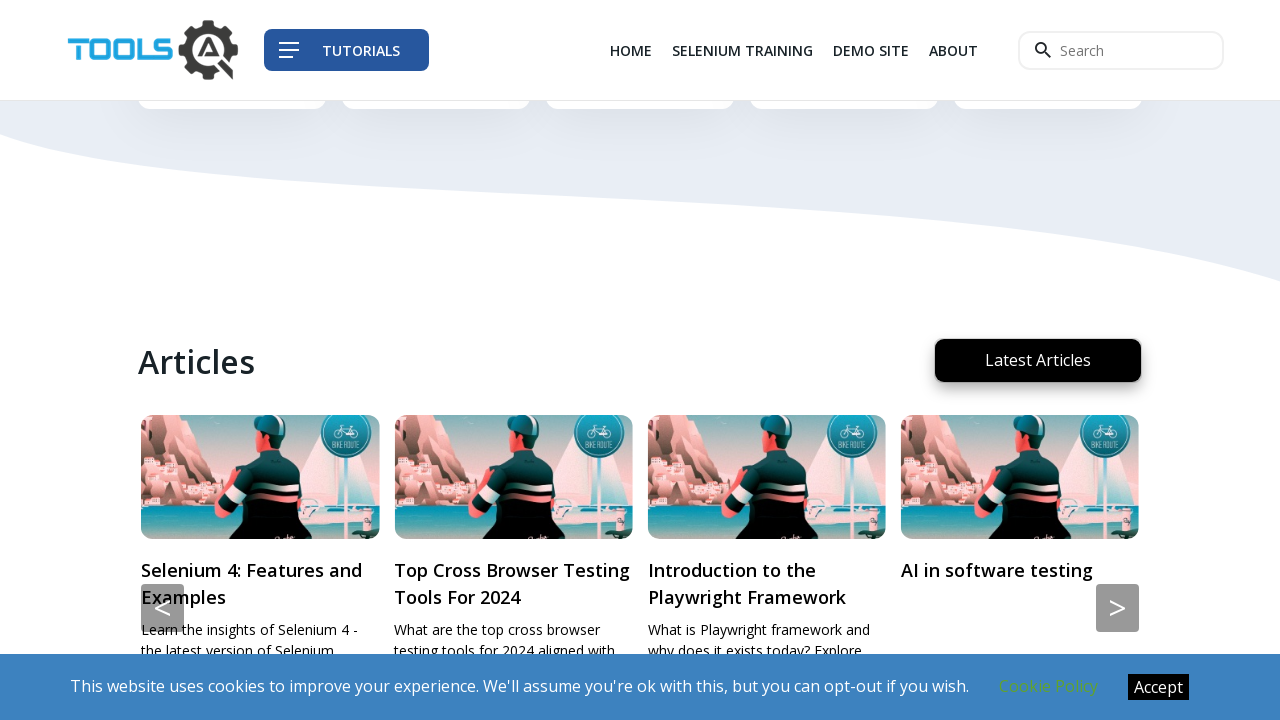

Verified 'Latest Articles' section is visible on the page
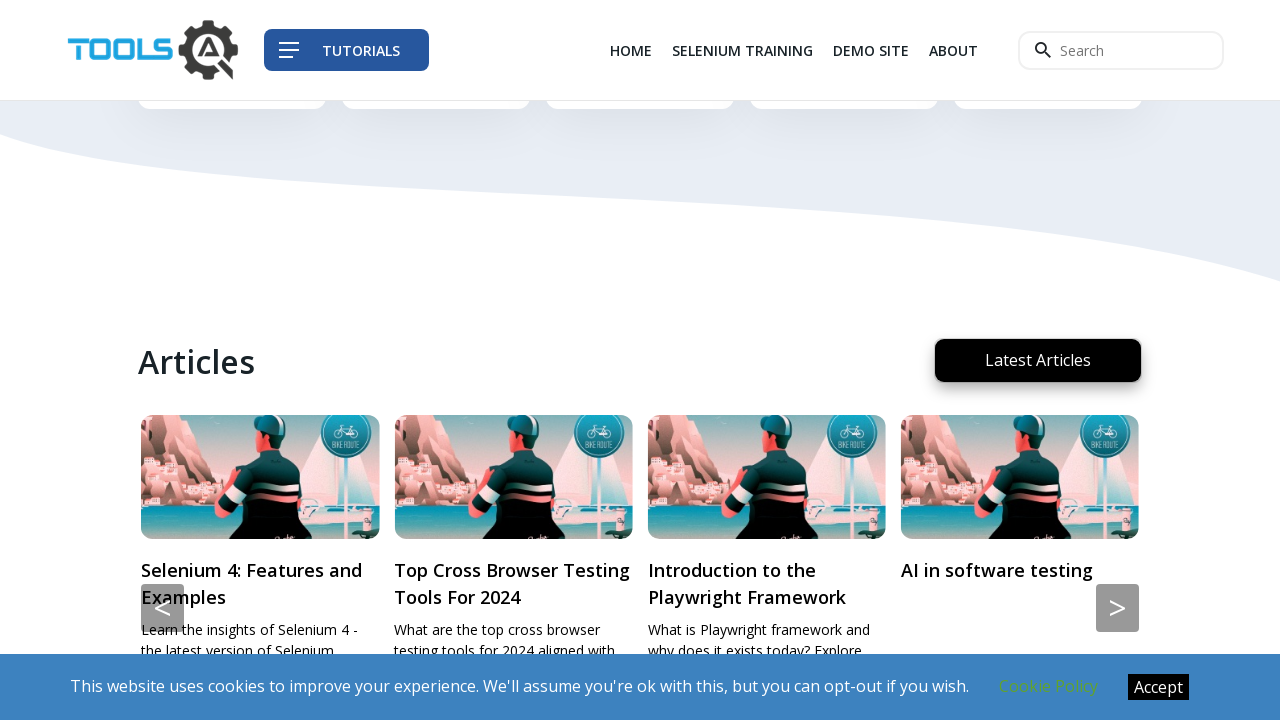

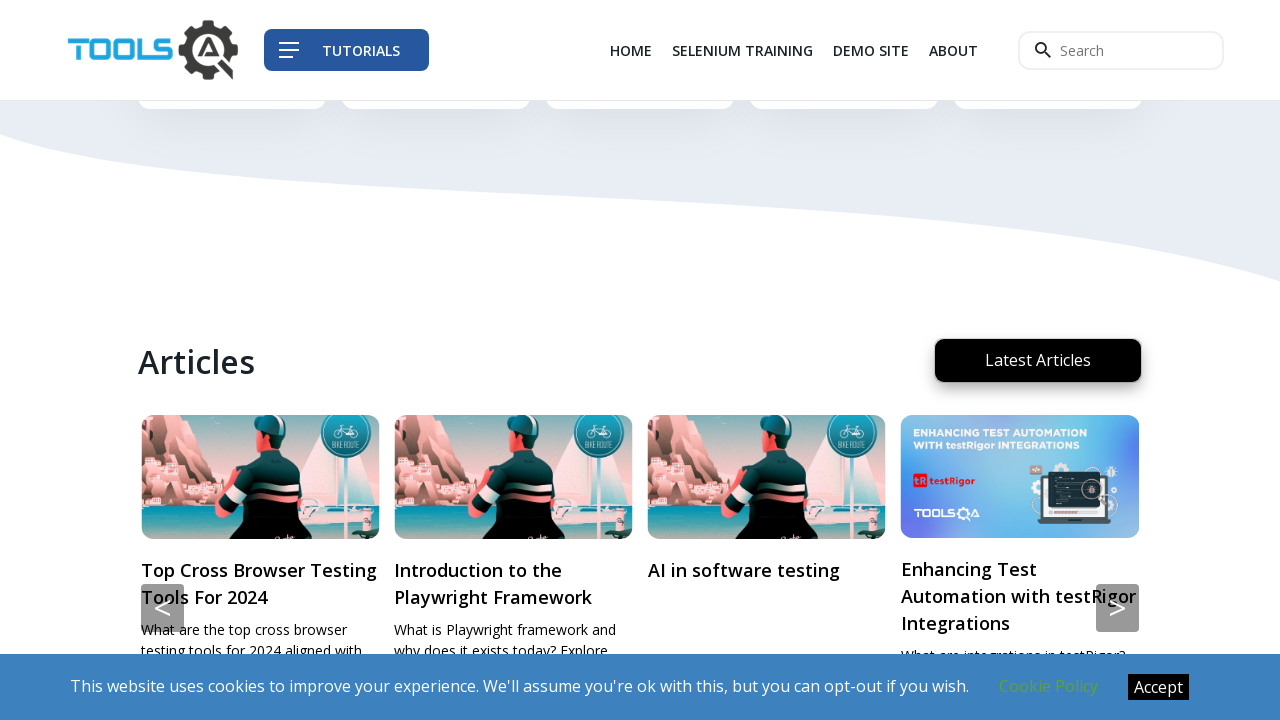